Tests browser window size manipulation by getting the default window size and then setting a custom window size of 1000x300 pixels.

Starting URL: https://skpatro.github.io/demo/links/

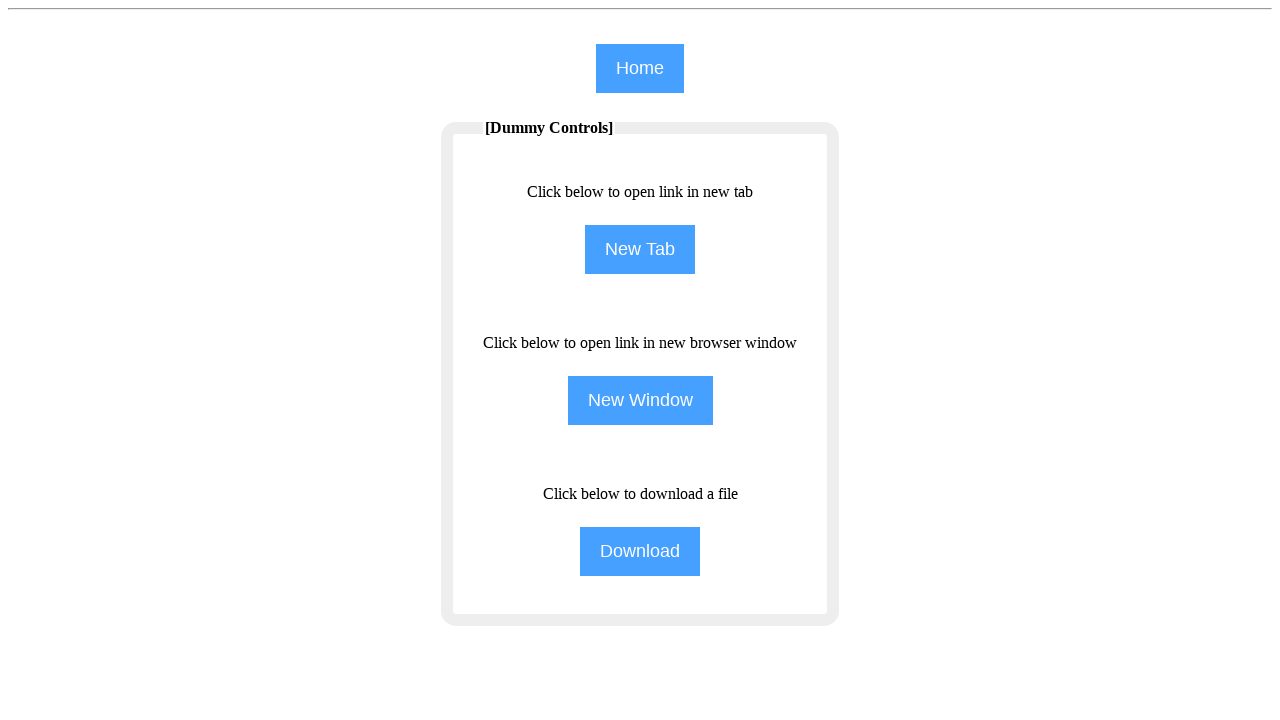

Retrieved default viewport size
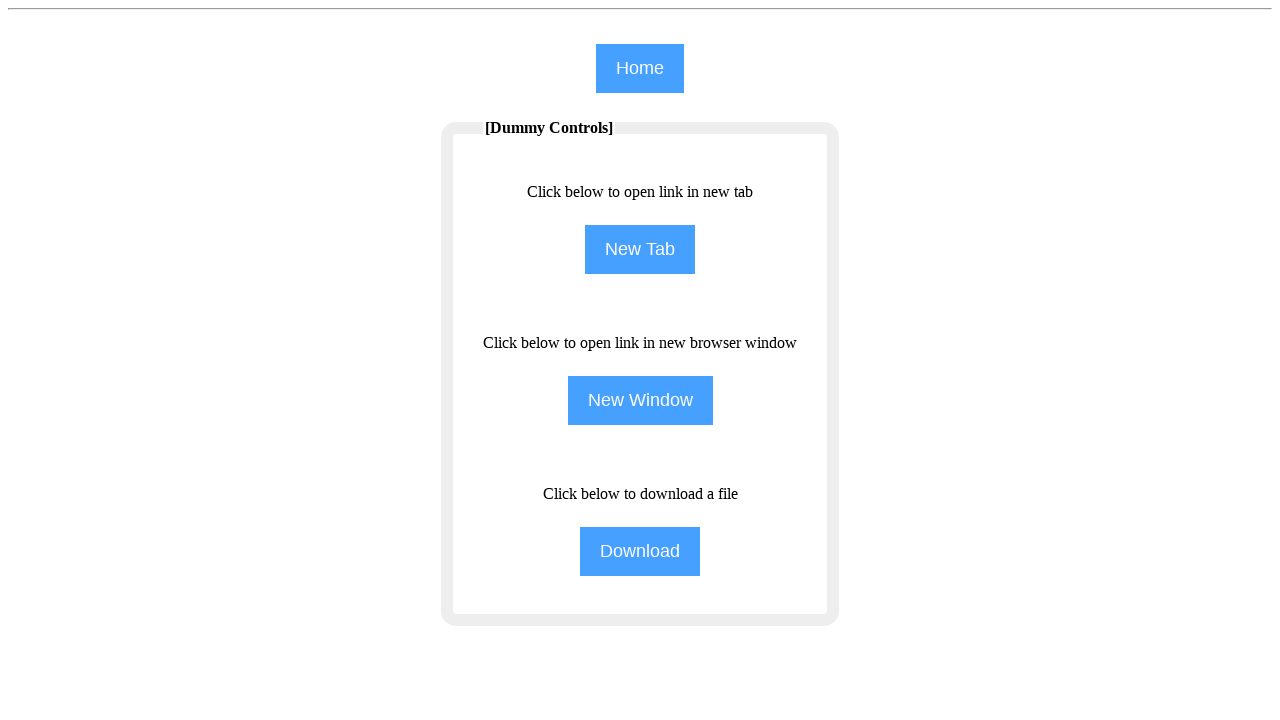

Set viewport size to 1000x300 pixels
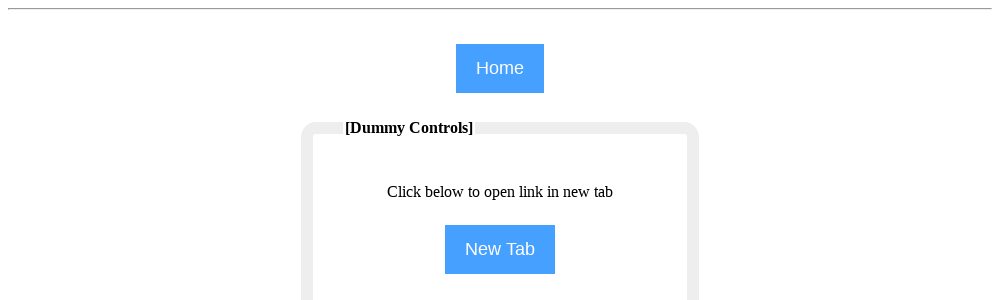

Verified new viewport size was applied
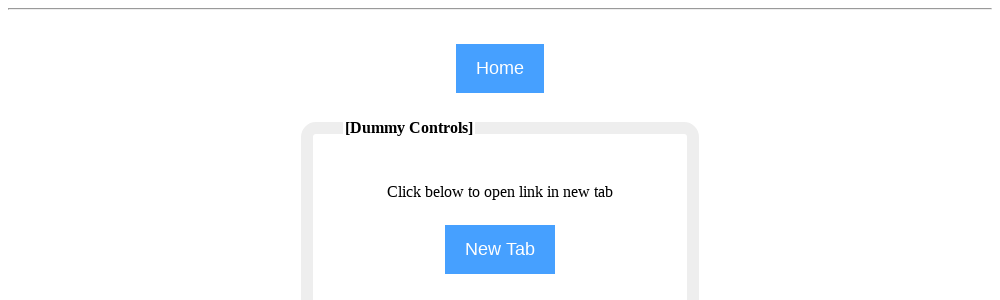

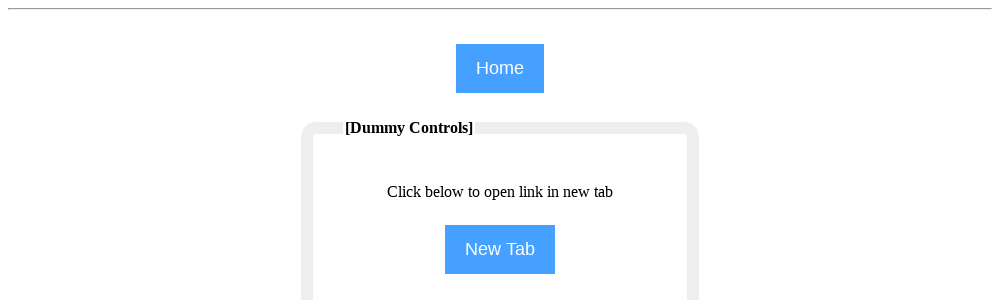